Tests the web table filtering functionality by searching for "Rice" in the search field and verifying that the filtered results match the expected count

Starting URL: https://rahulshettyacademy.com/seleniumPractise/#/offers

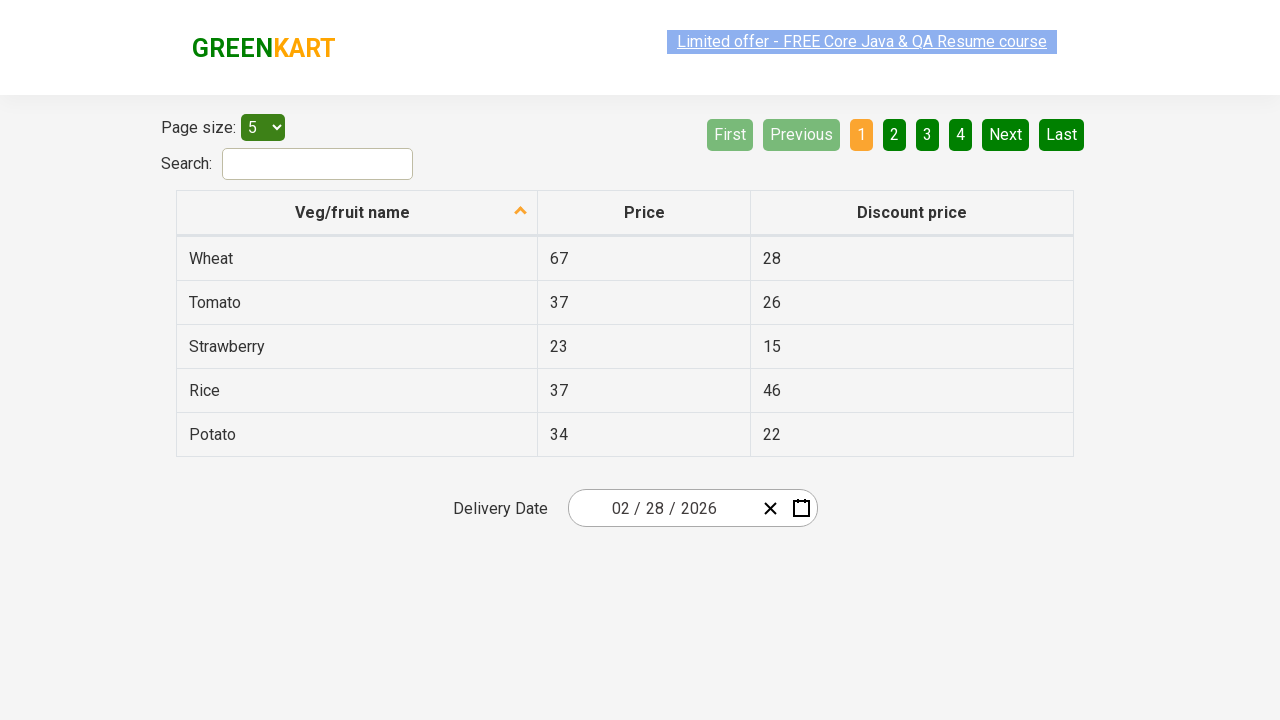

Filled search field with 'Rice' on #search-field
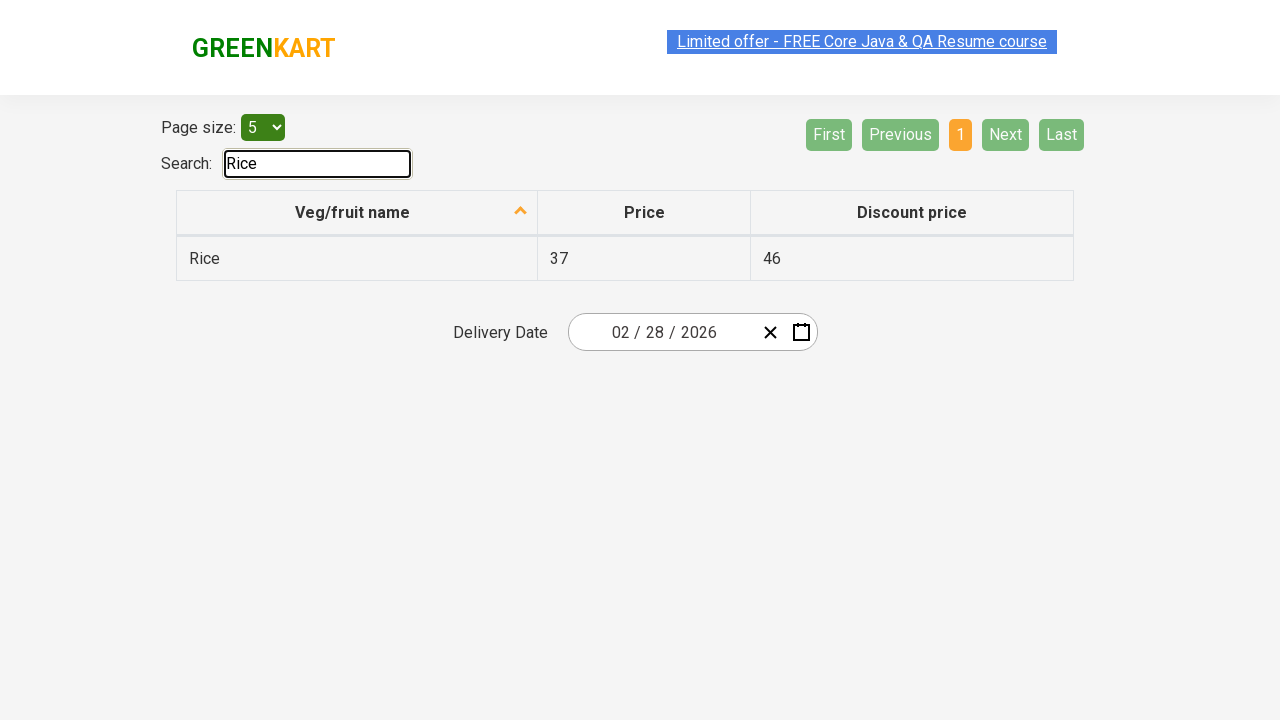

Waited for filtered table results to load
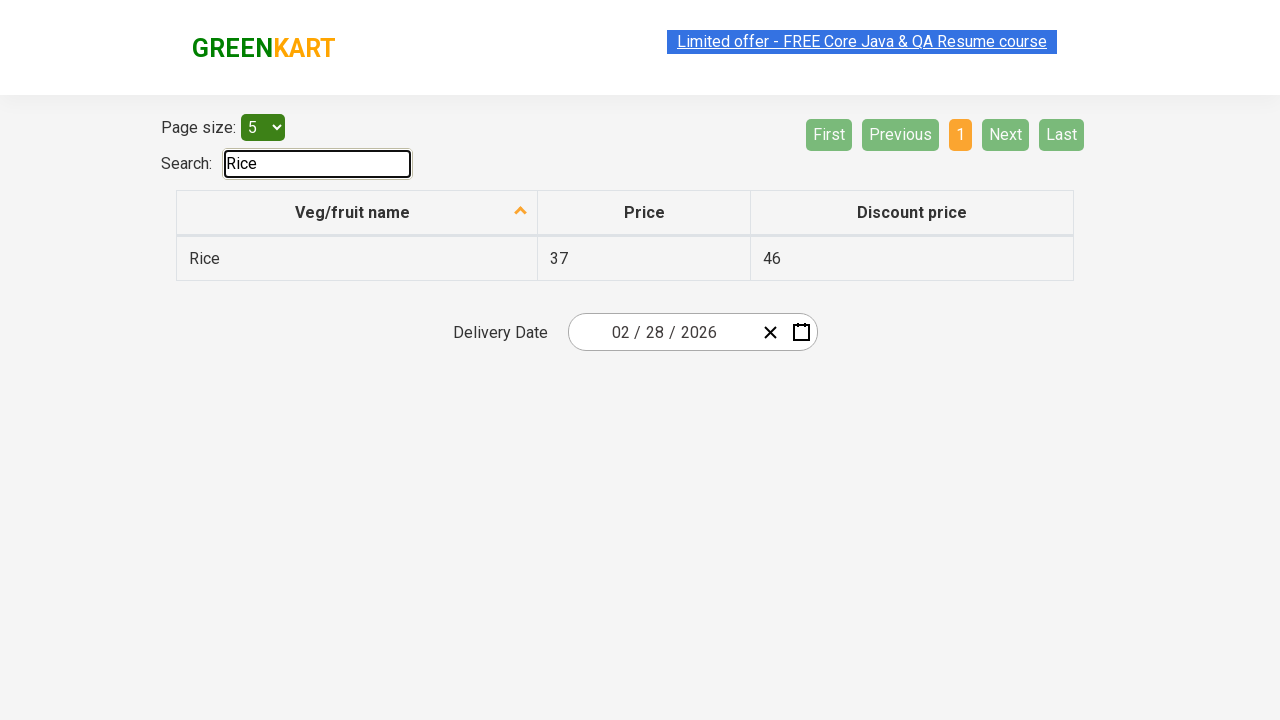

Retrieved filtered rows from table - found 1 results
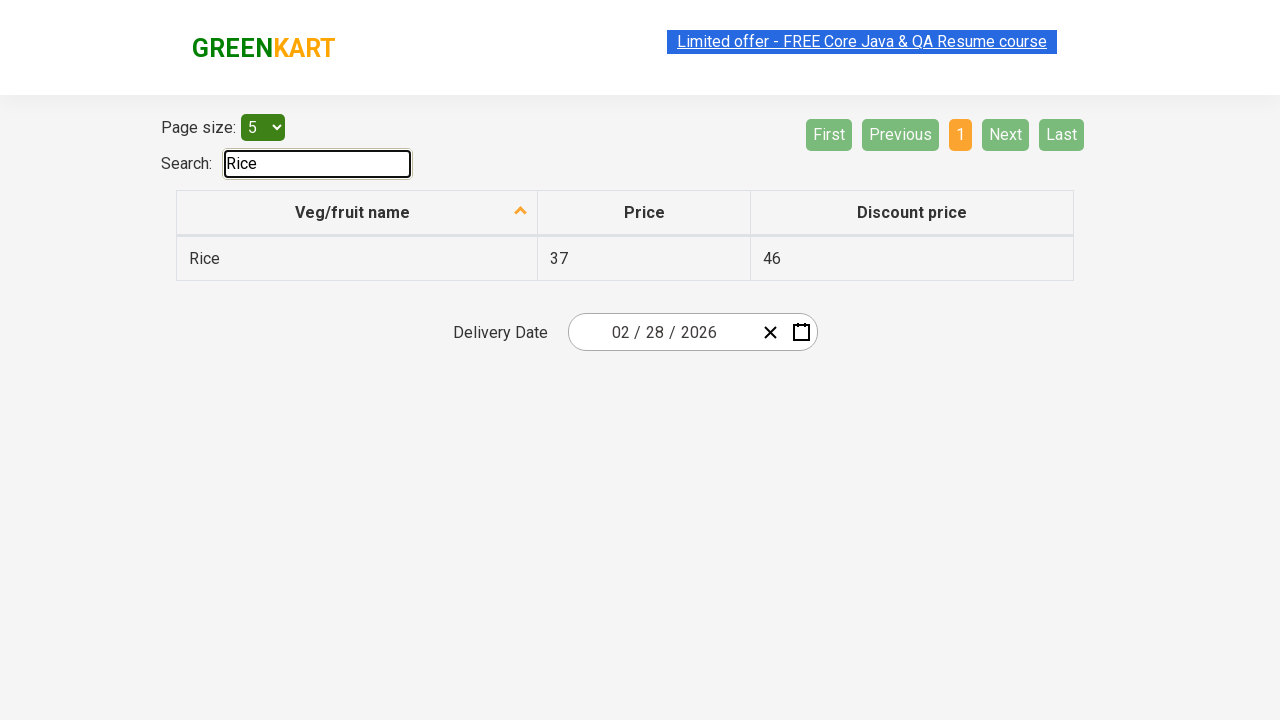

Verified that at least one filtered result containing 'Rice' is displayed
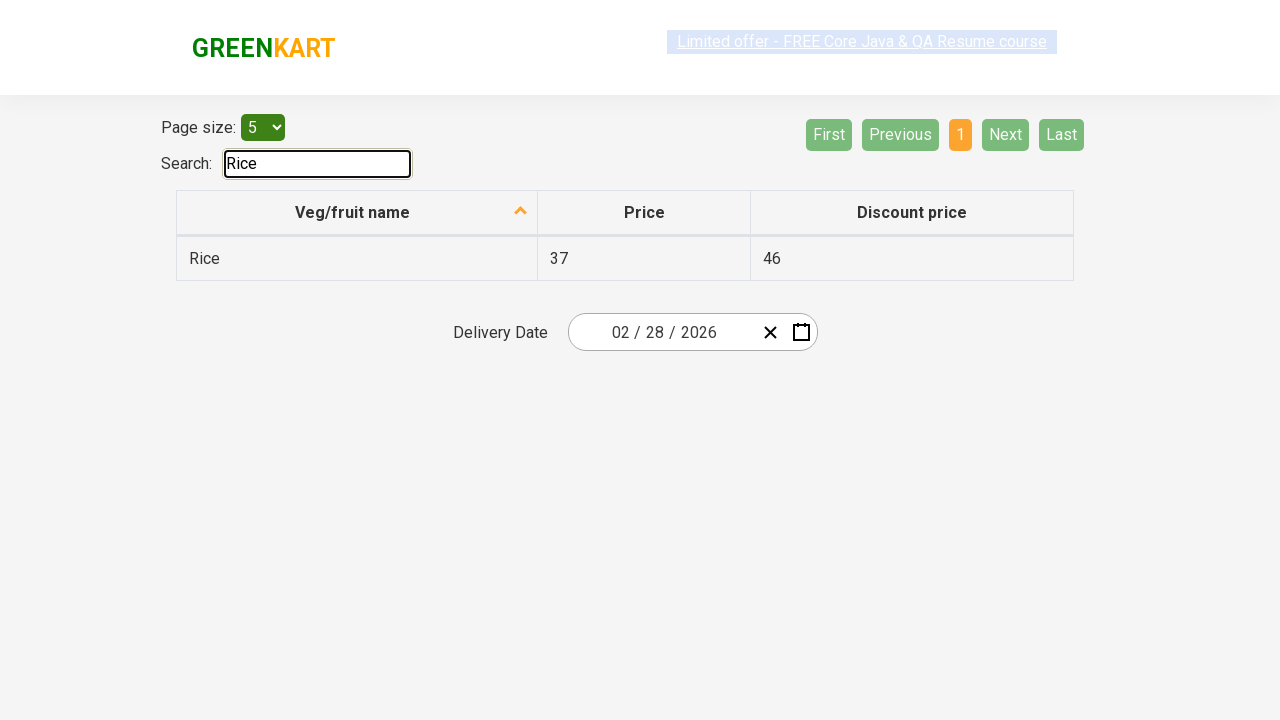

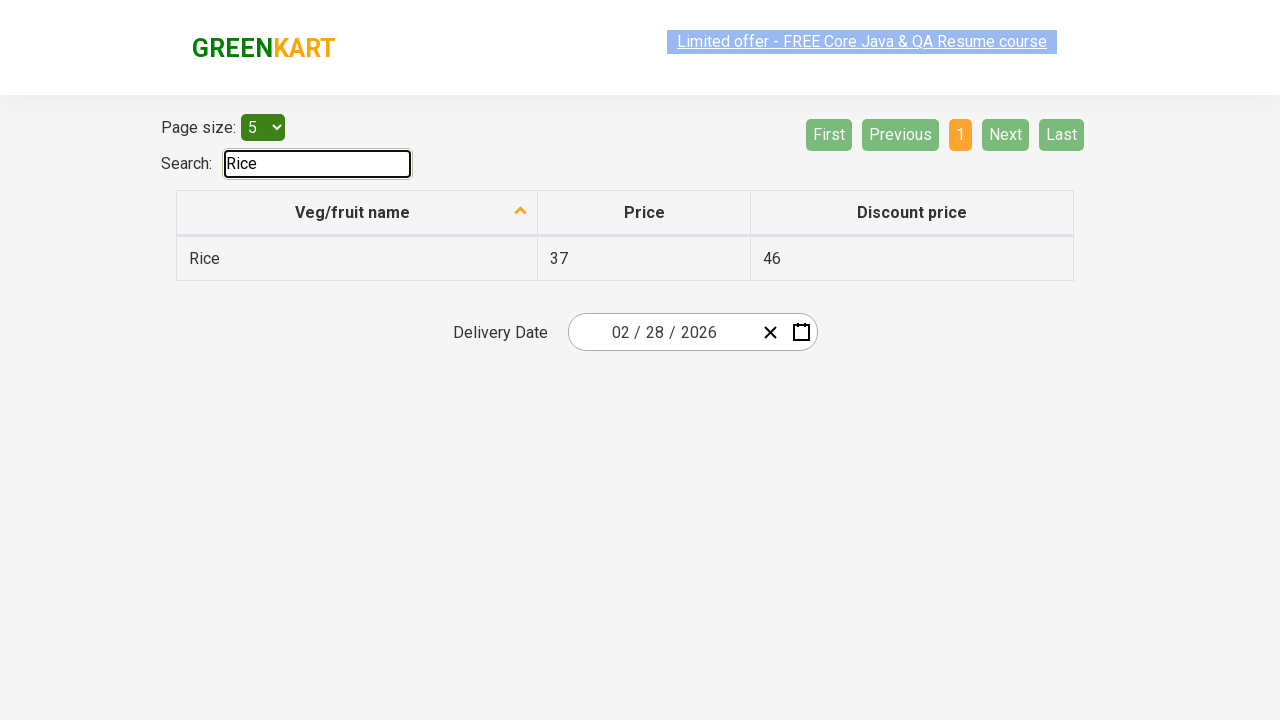